Tests radio button functionality by clicking on a radio button and counting the total number of radio buttons on the page

Starting URL: https://www.rahulshettyacademy.com/AutomationPractice/

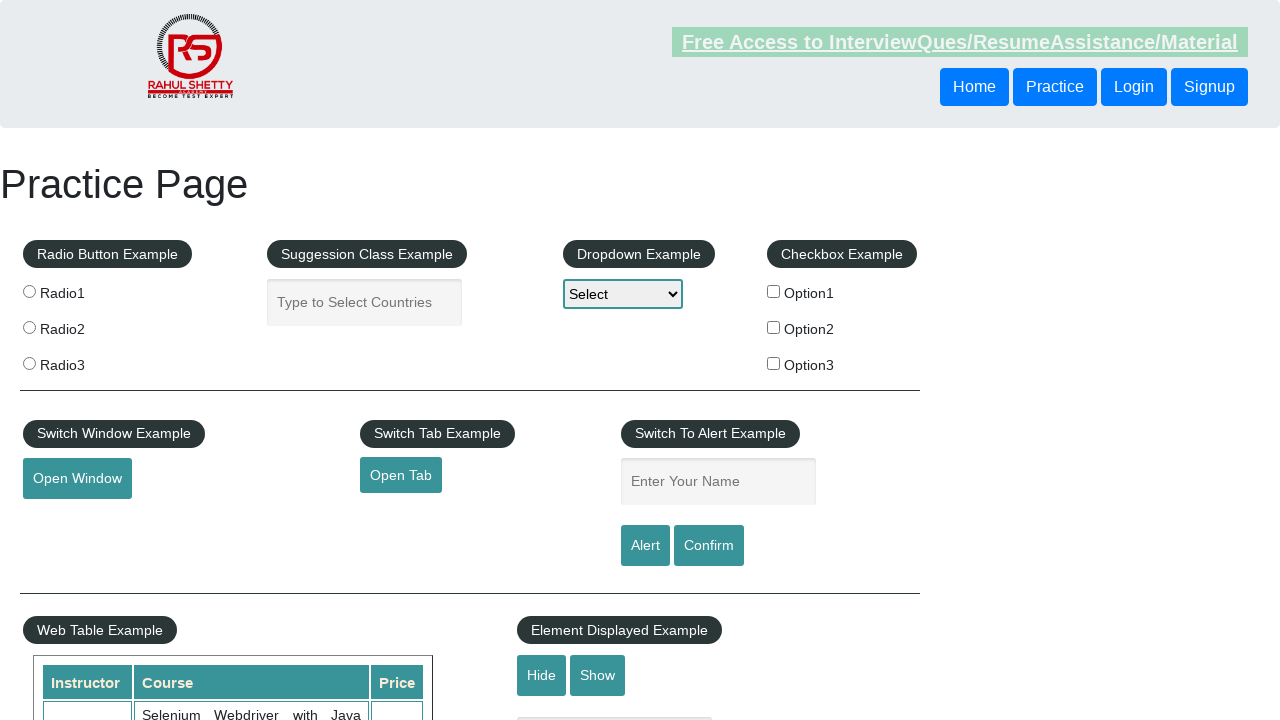

Clicked on the first radio button (radio1) at (29, 291) on input[value='radio1']
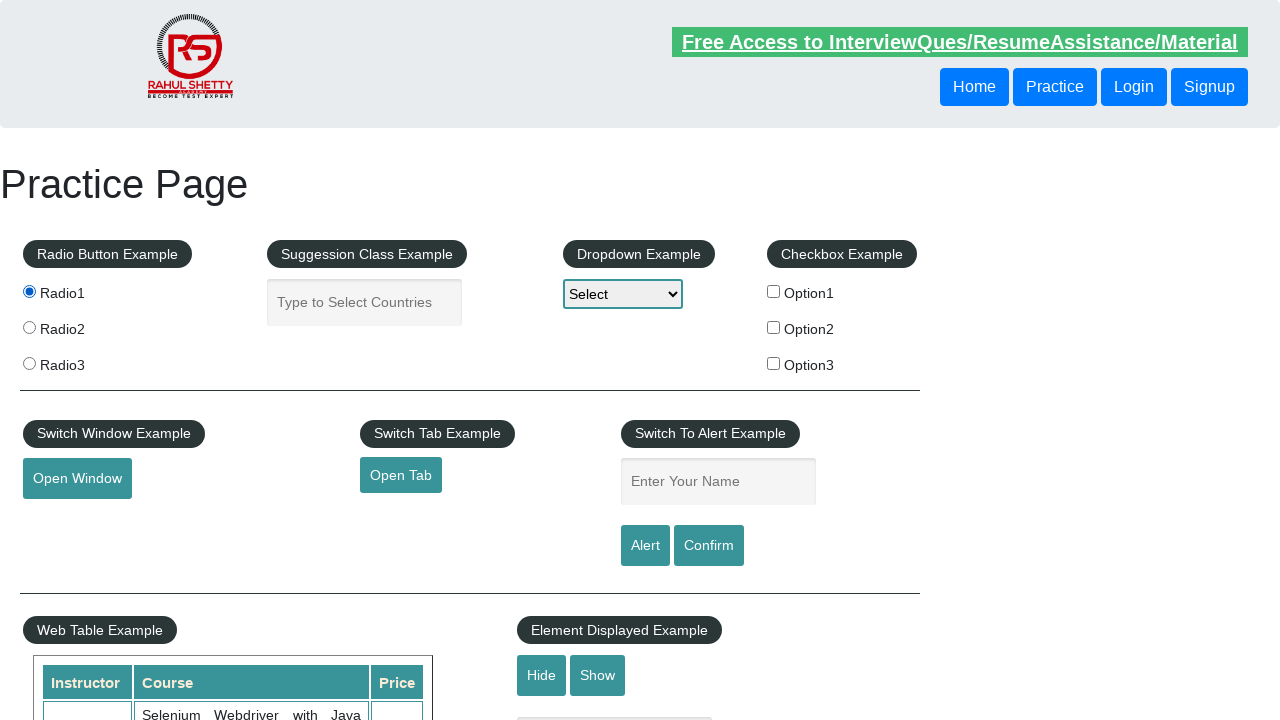

Counted total radio buttons on page: 3
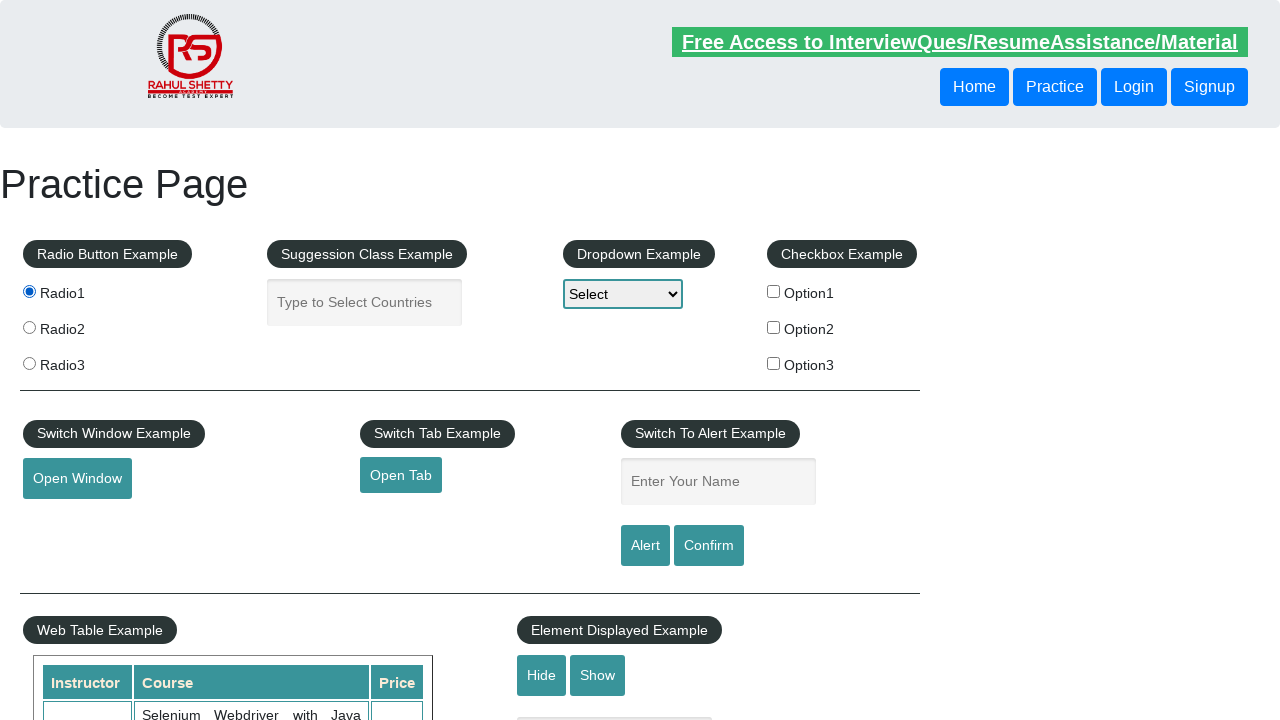

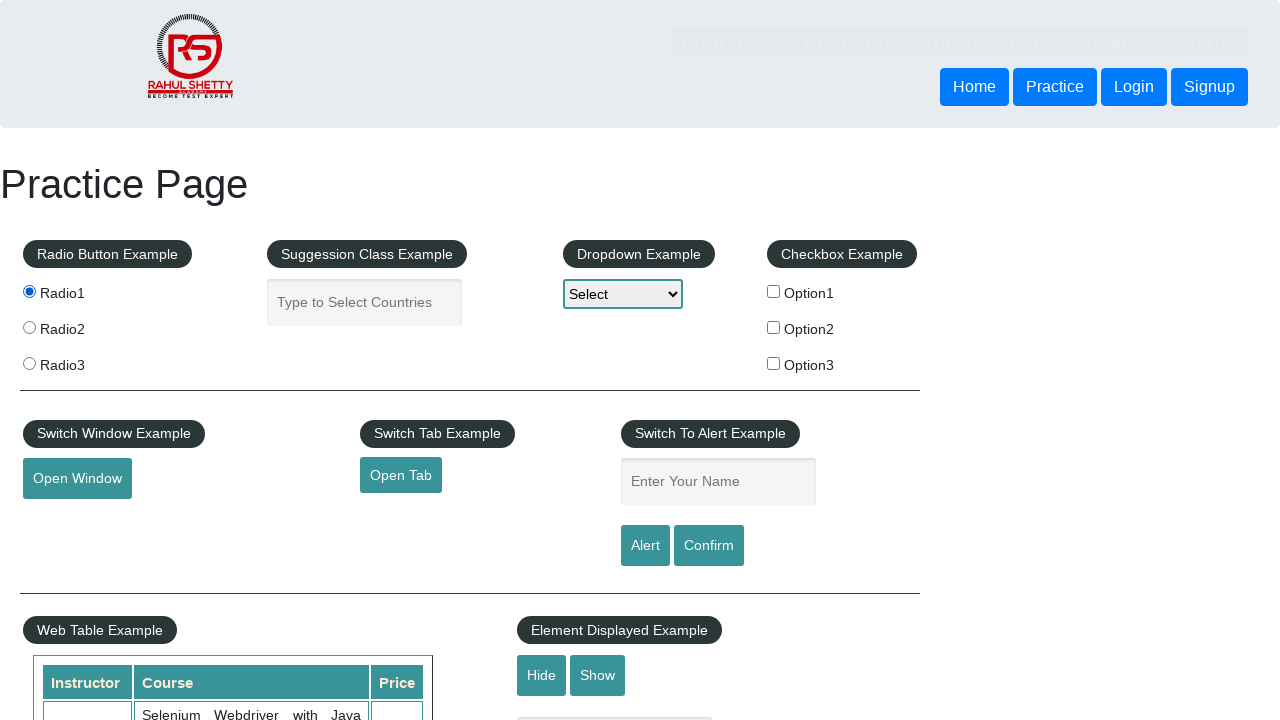